Tests right-click context menu functionality by right-clicking on an element, selecting "Edit" from the context menu, and validating the alert message

Starting URL: https://swisnl.github.io/jQuery-contextMenu/demo.html

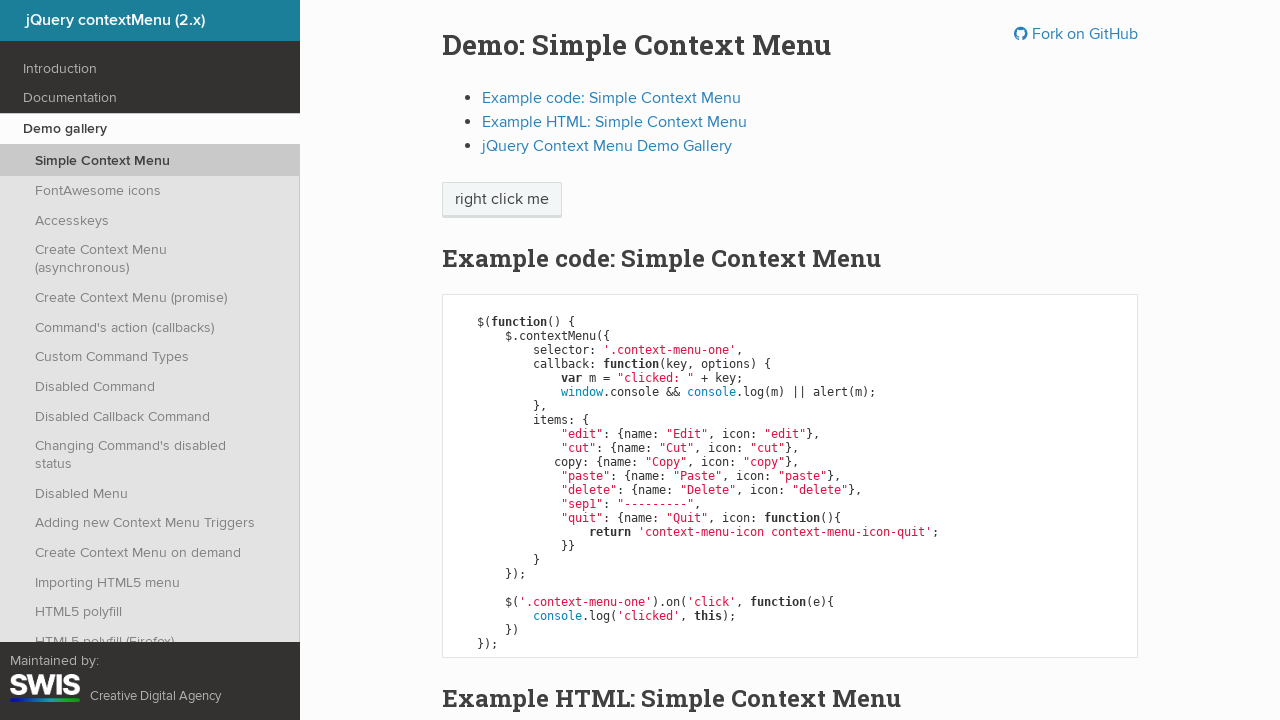

Located element to right-click using XPath selector
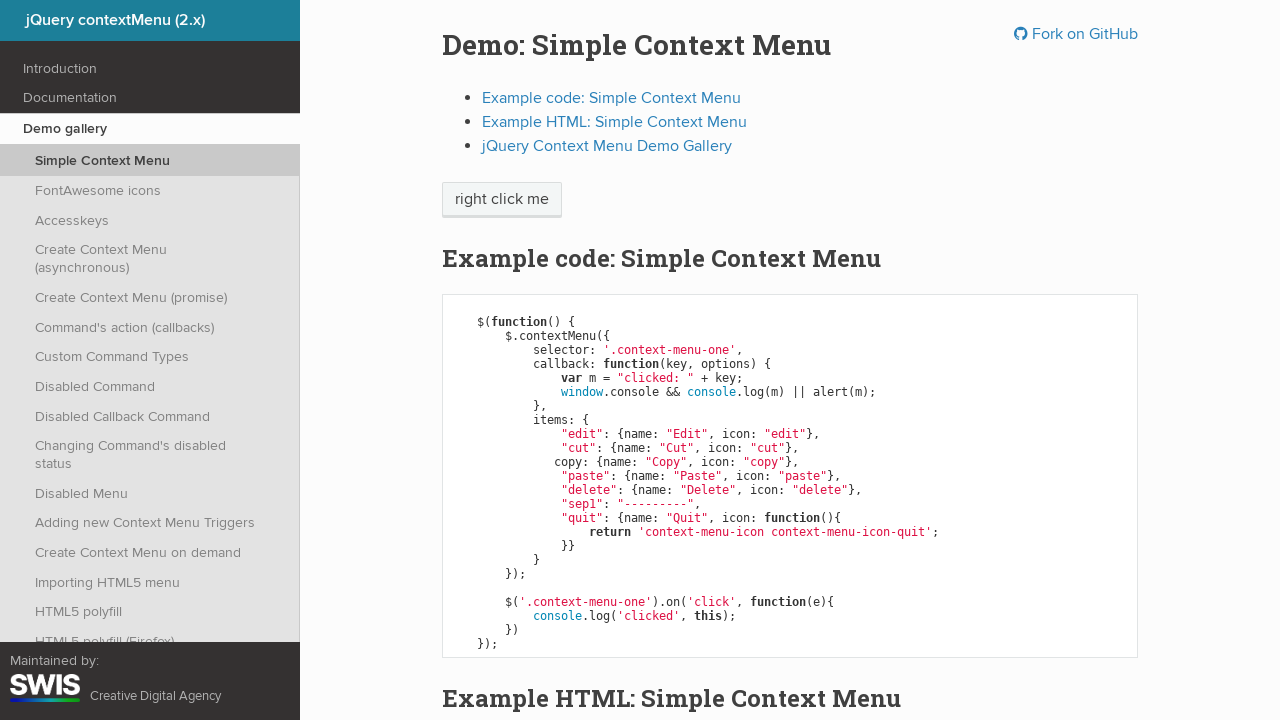

Right-clicked on element to open context menu at (502, 200) on xpath=/html/body/div/section/div/div/div/p/span
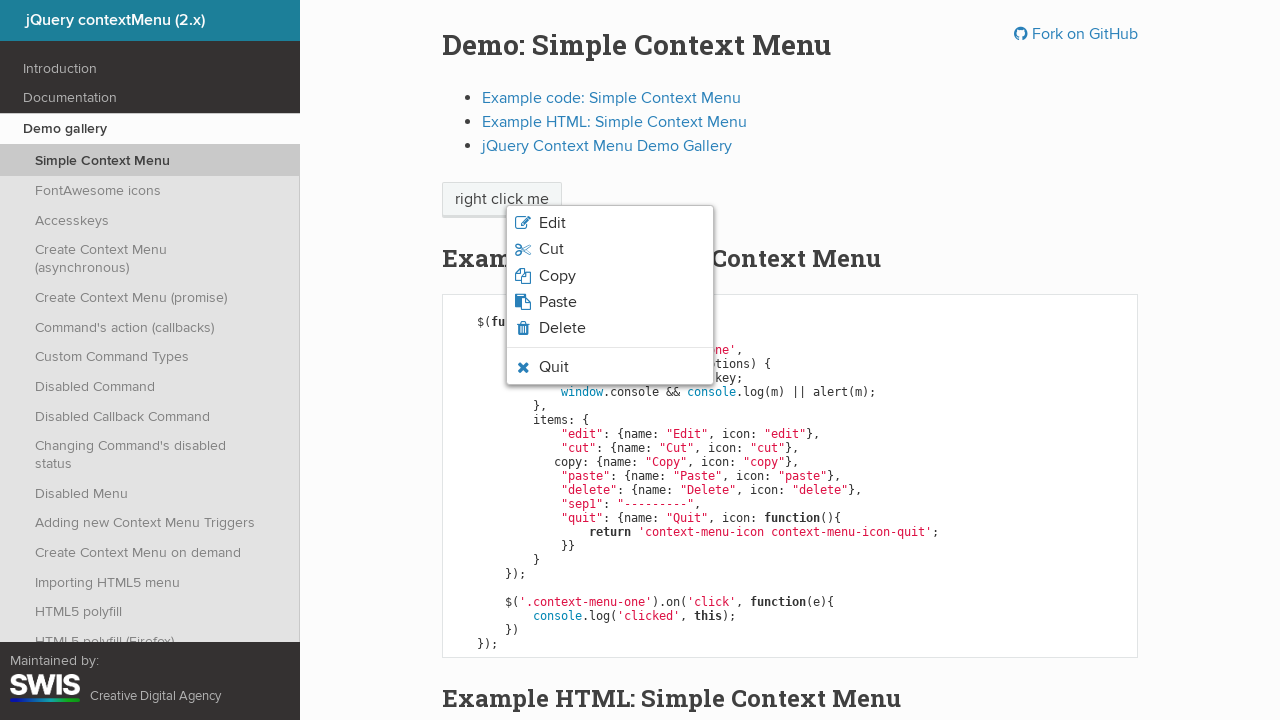

Clicked 'Edit' option from context menu at (552, 223) on xpath=/html/body/ul/li[1]/span
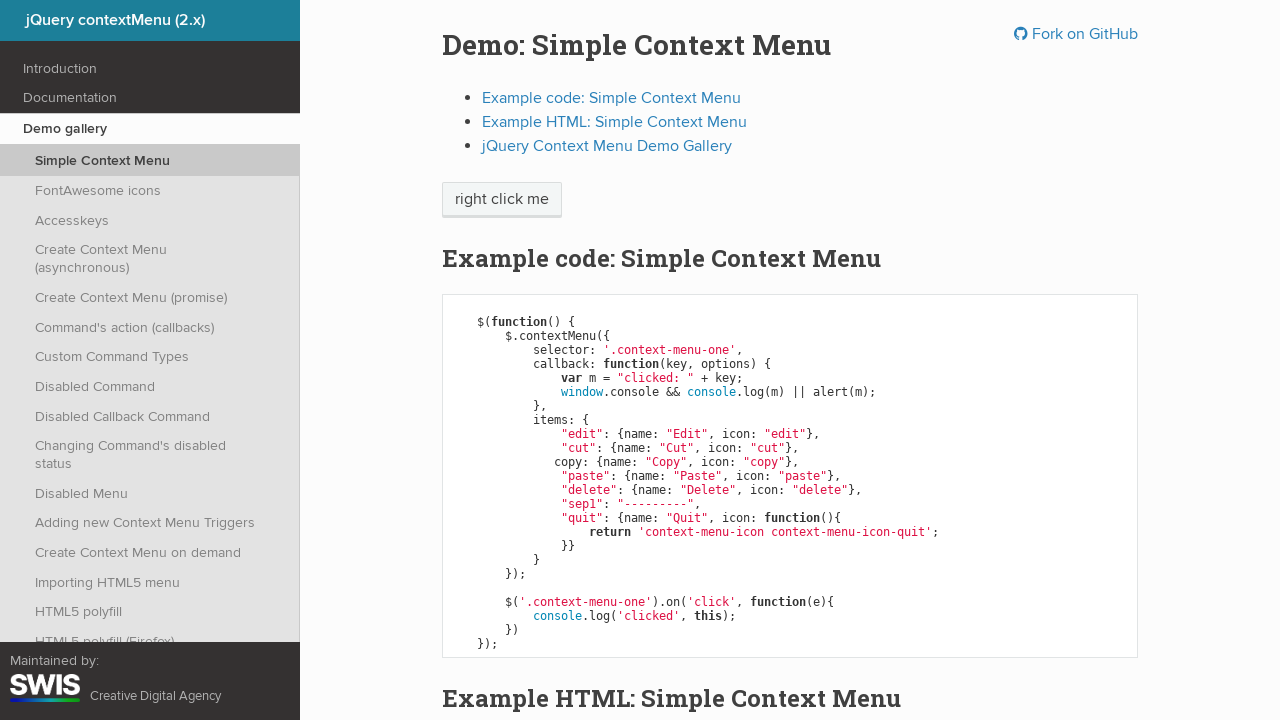

Set up dialog handler to accept alert message
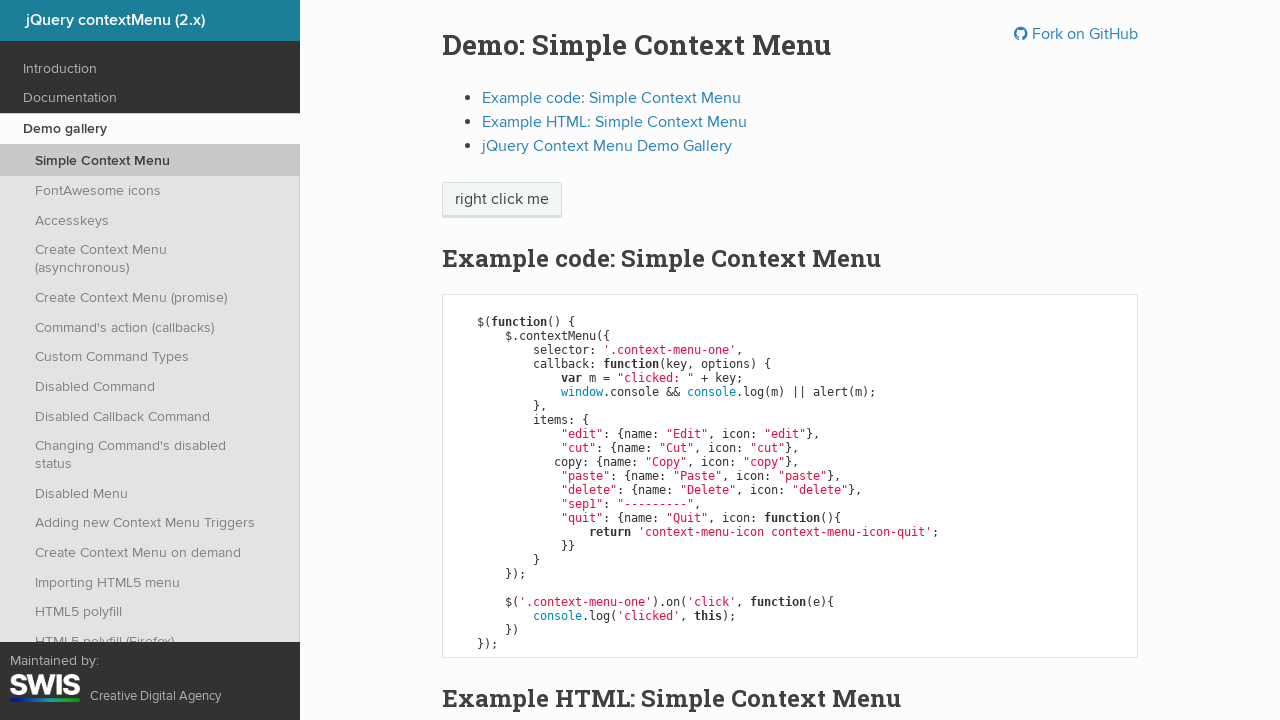

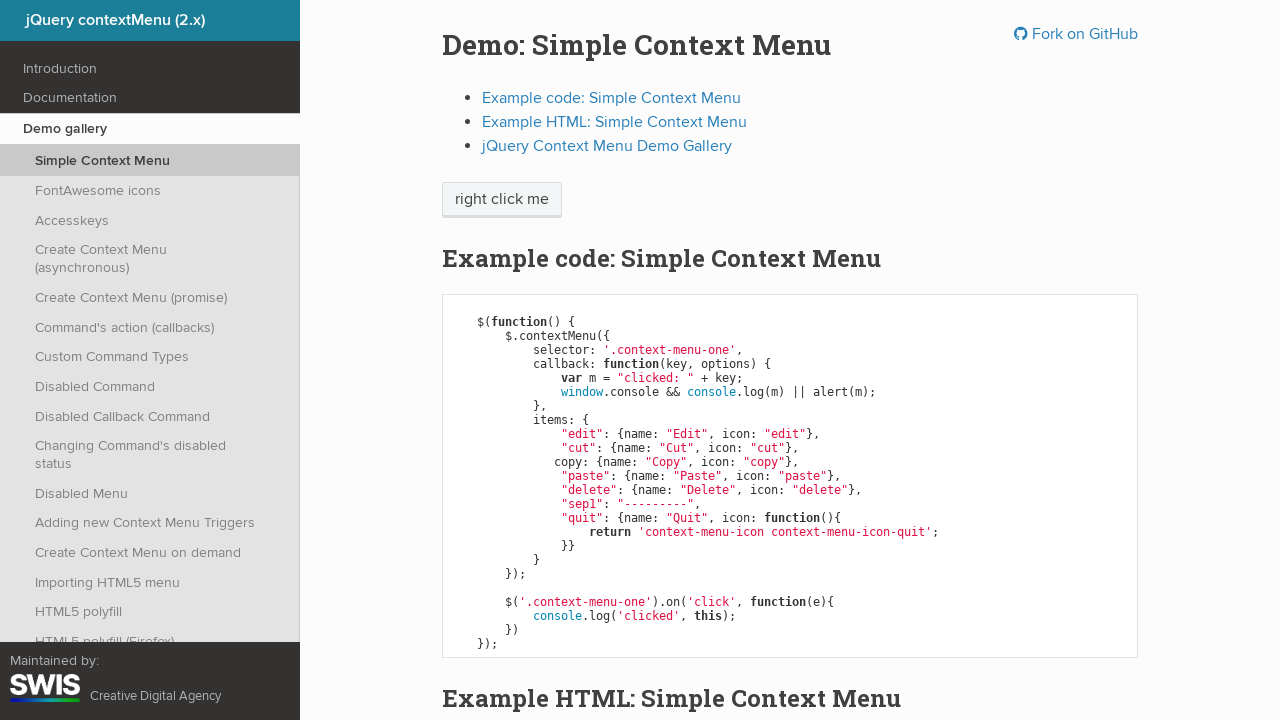